Tests complete CRUD workflow for a TodoMVC application including adding todos, editing, toggling completion status, clearing completed items, canceling edits, and deleting todos.

Starting URL: http://todomvc4tasj.herokuapp.com/

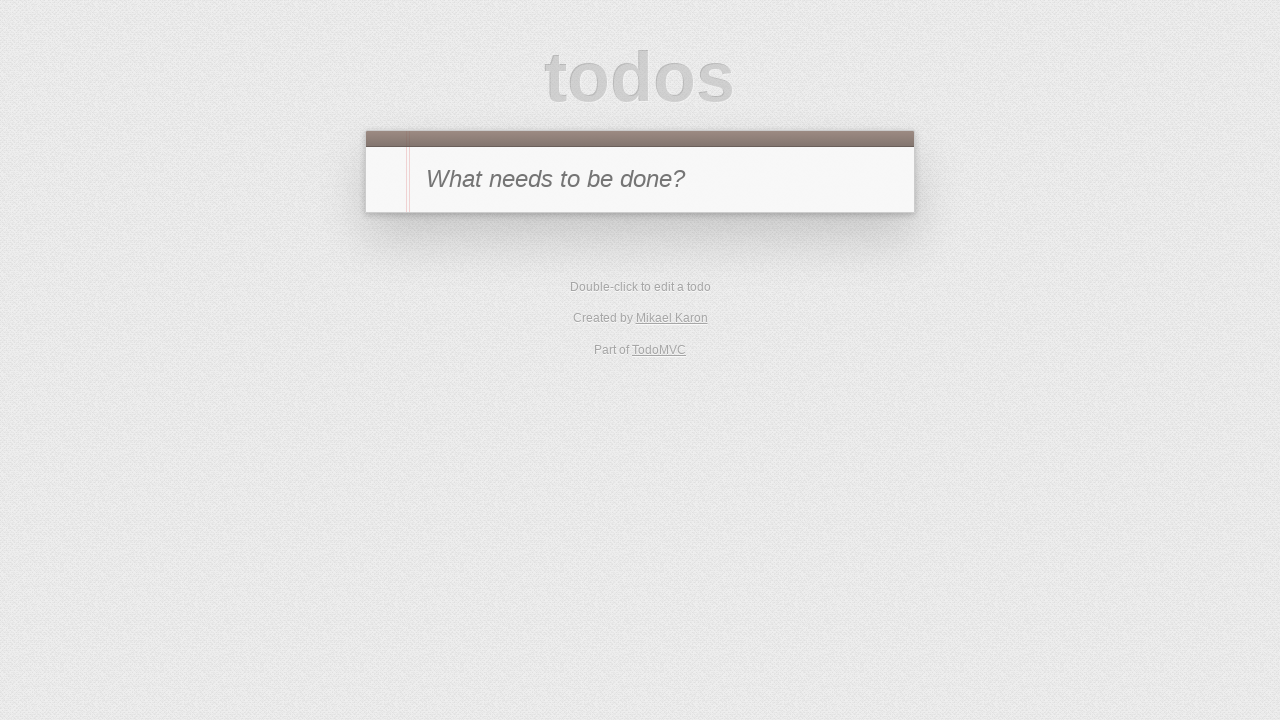

Waited for new-todo input field to be available
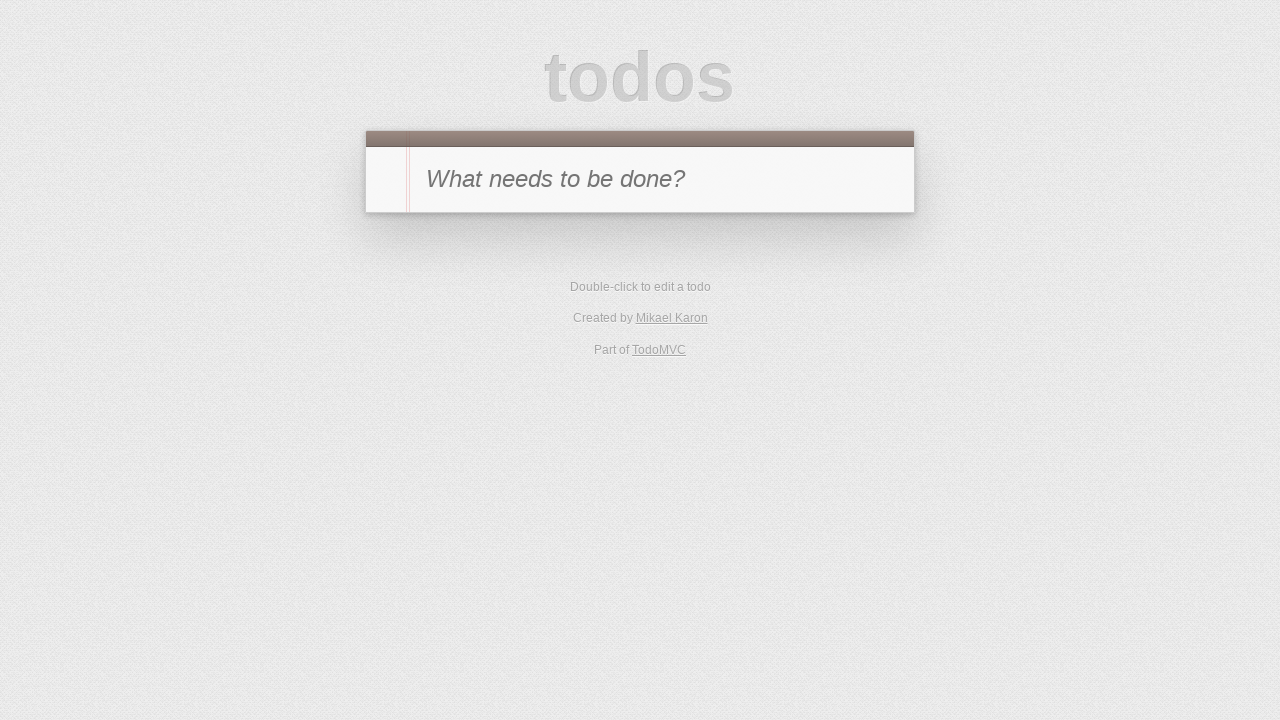

App initialization timeout complete
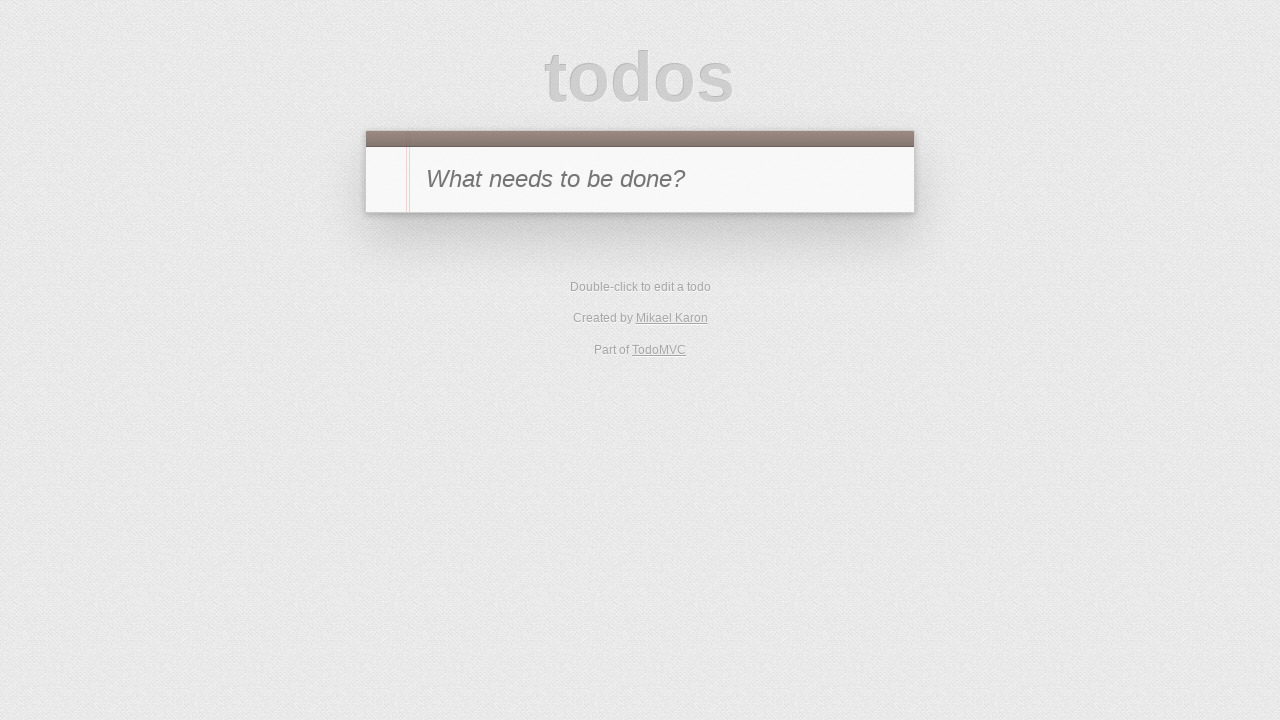

Filled new-todo field with 'a' on #new-todo
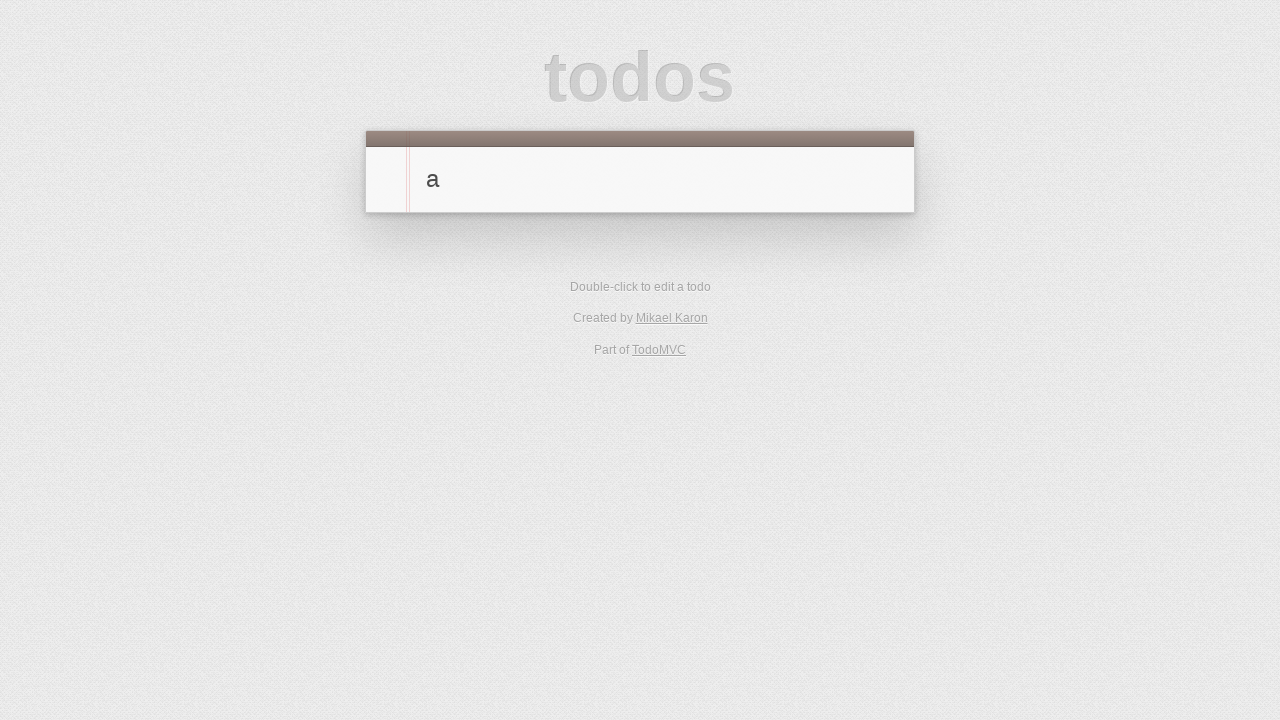

Pressed Enter to add first todo 'a' on #new-todo
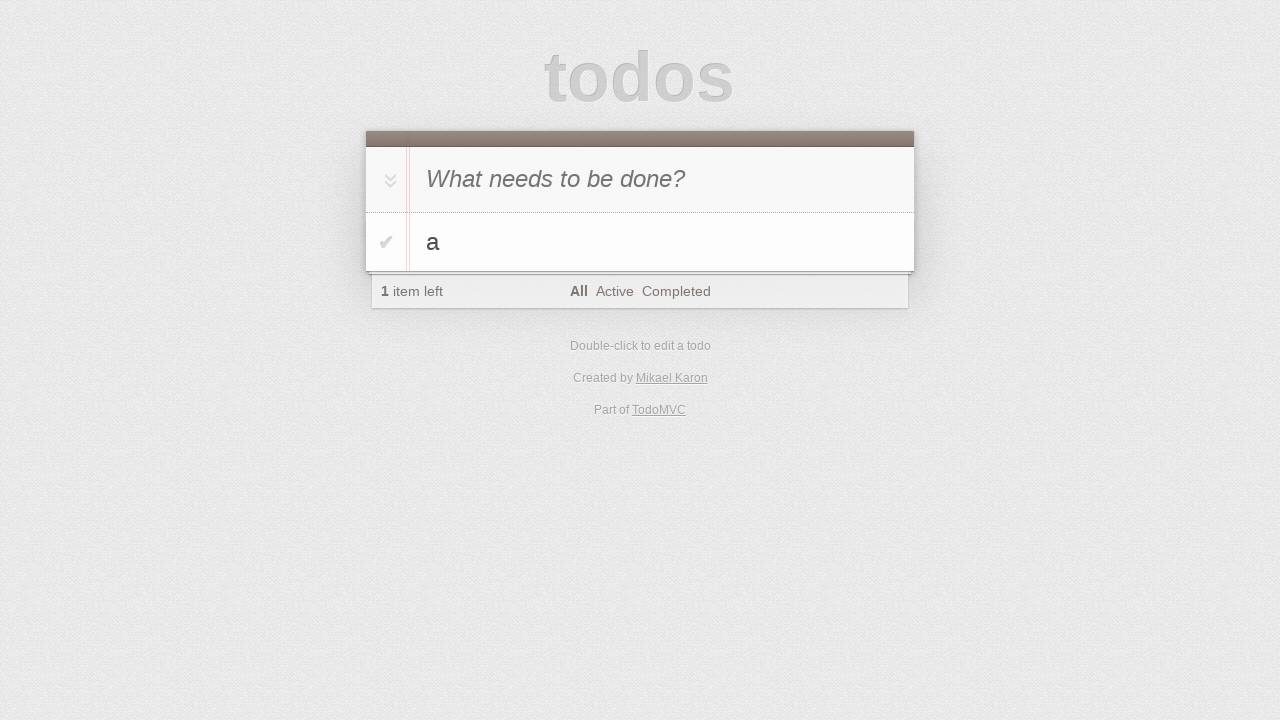

Filled new-todo field with 'b' on #new-todo
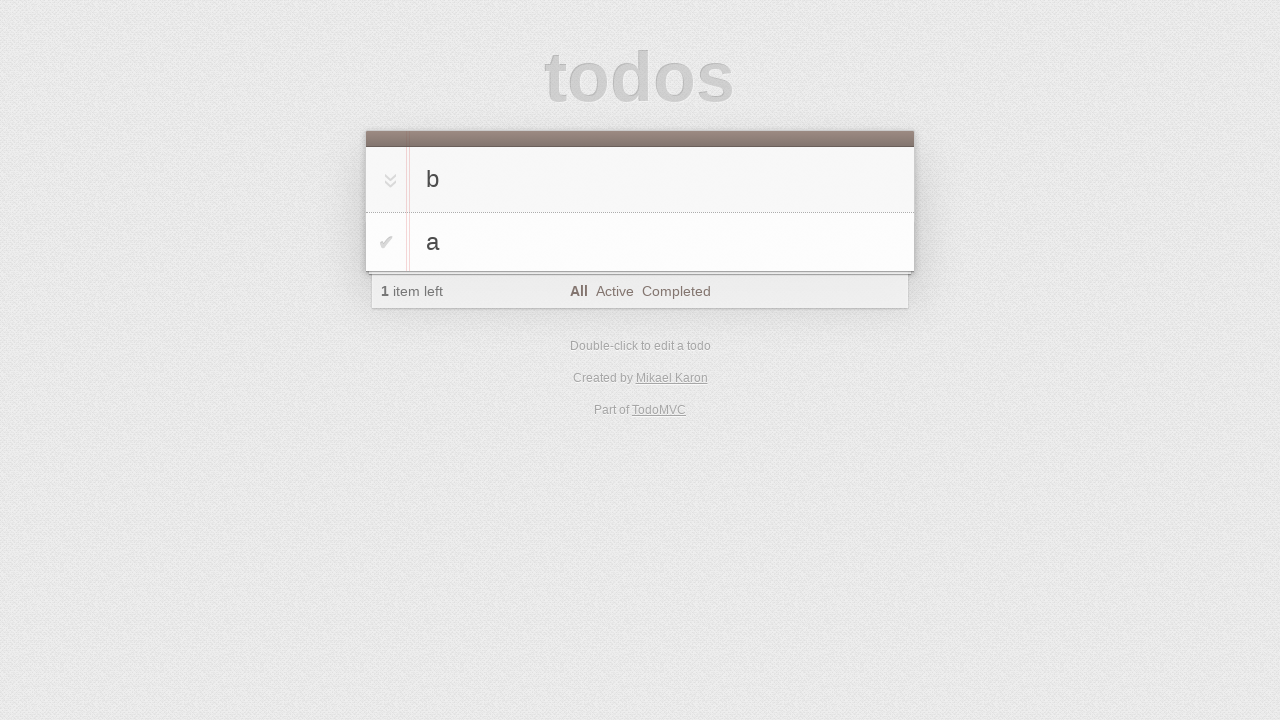

Pressed Enter to add second todo 'b' on #new-todo
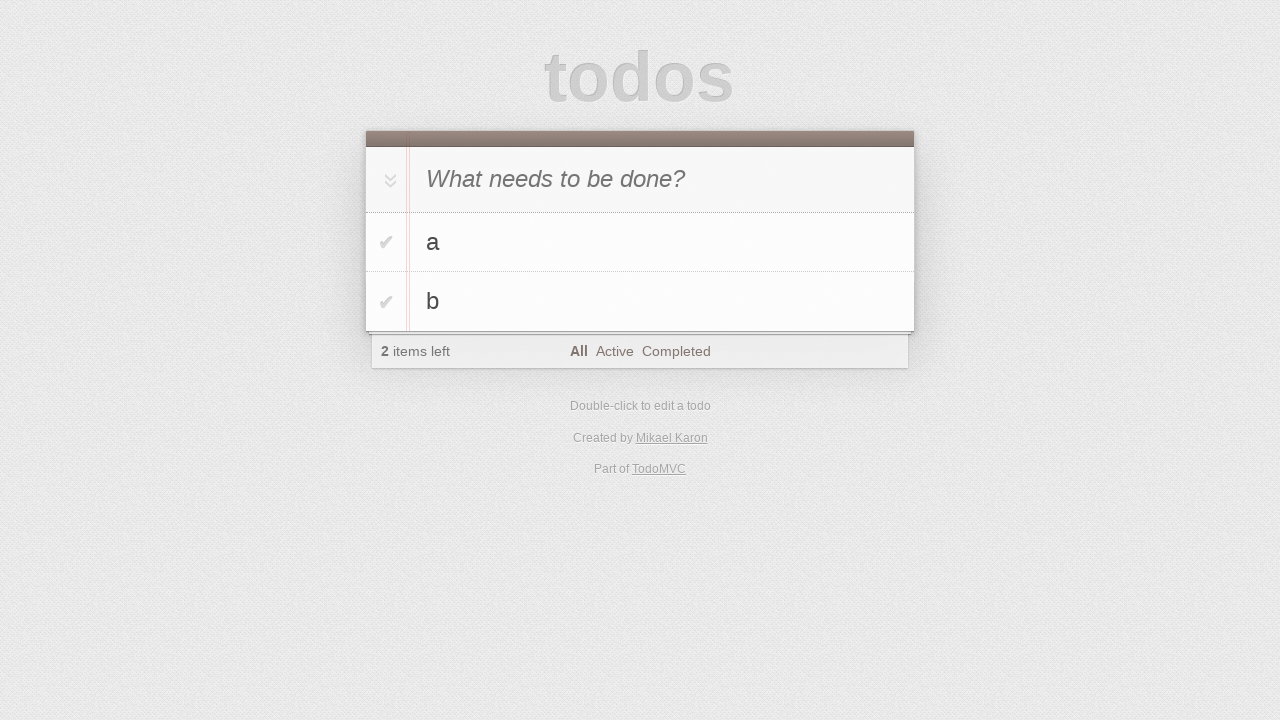

Filled new-todo field with 'c' on #new-todo
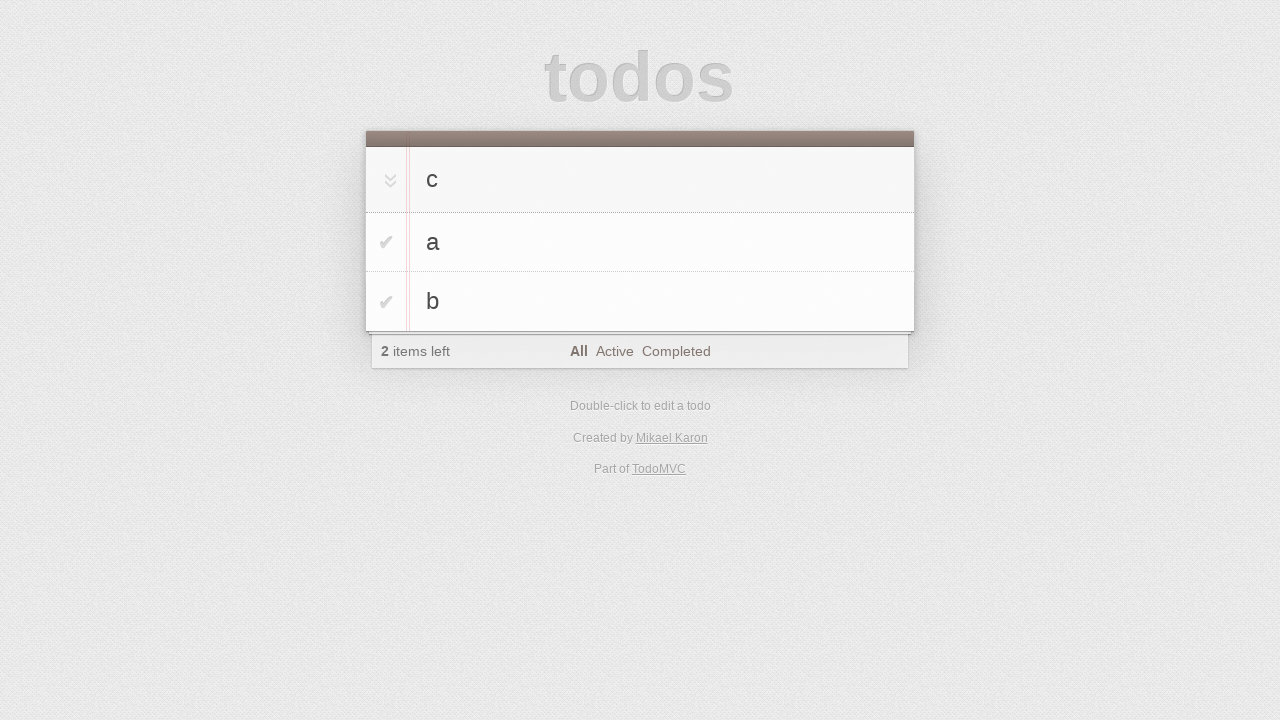

Pressed Enter to add third todo 'c' on #new-todo
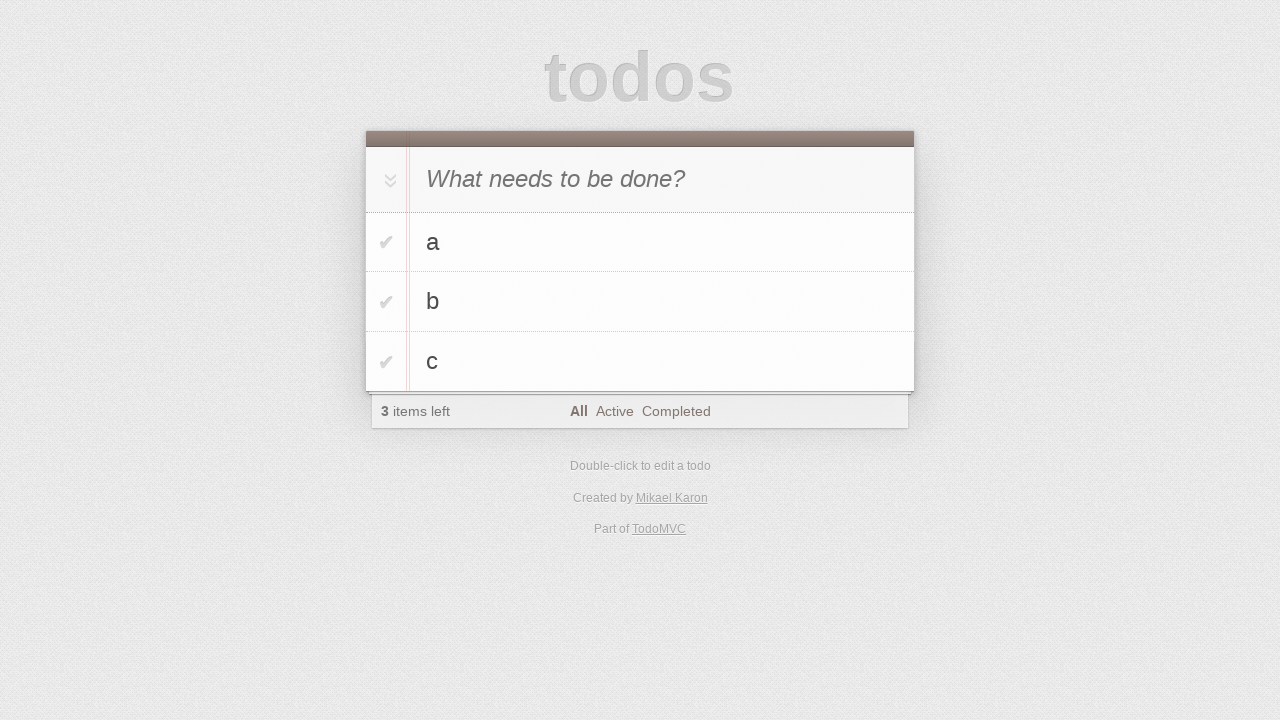

Verified all three todos are present in the list
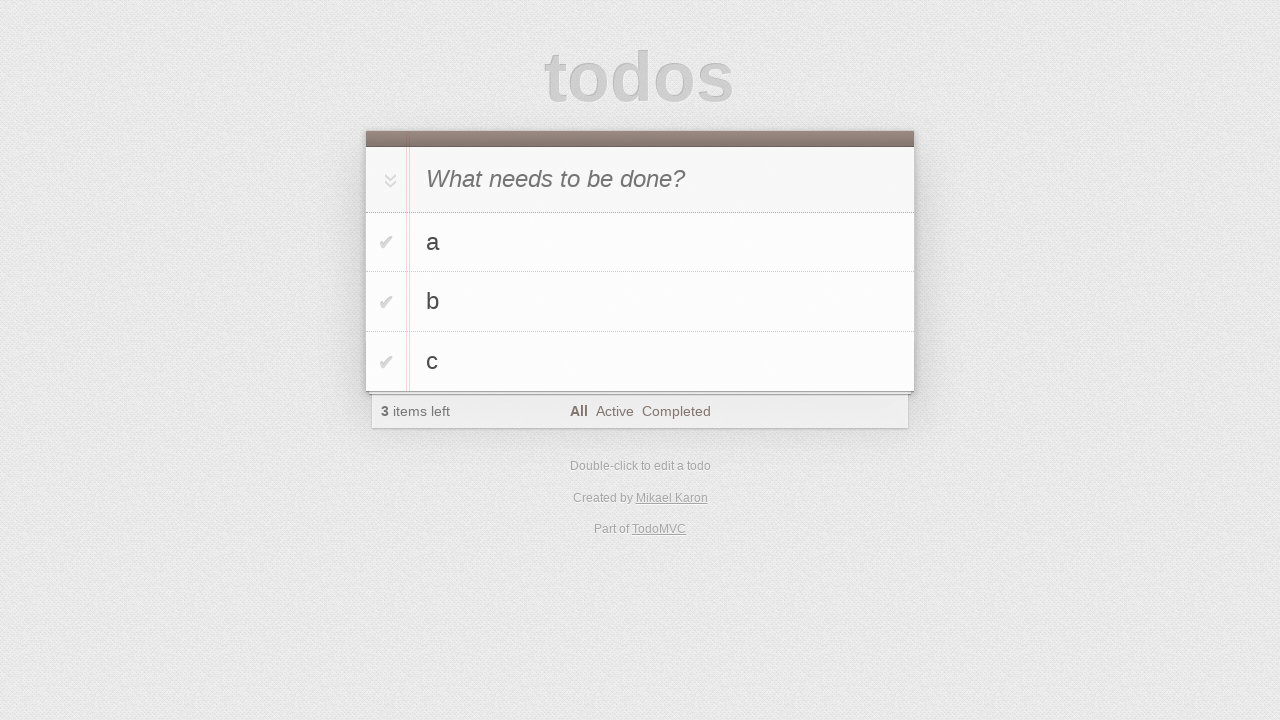

Located todo item 'b'
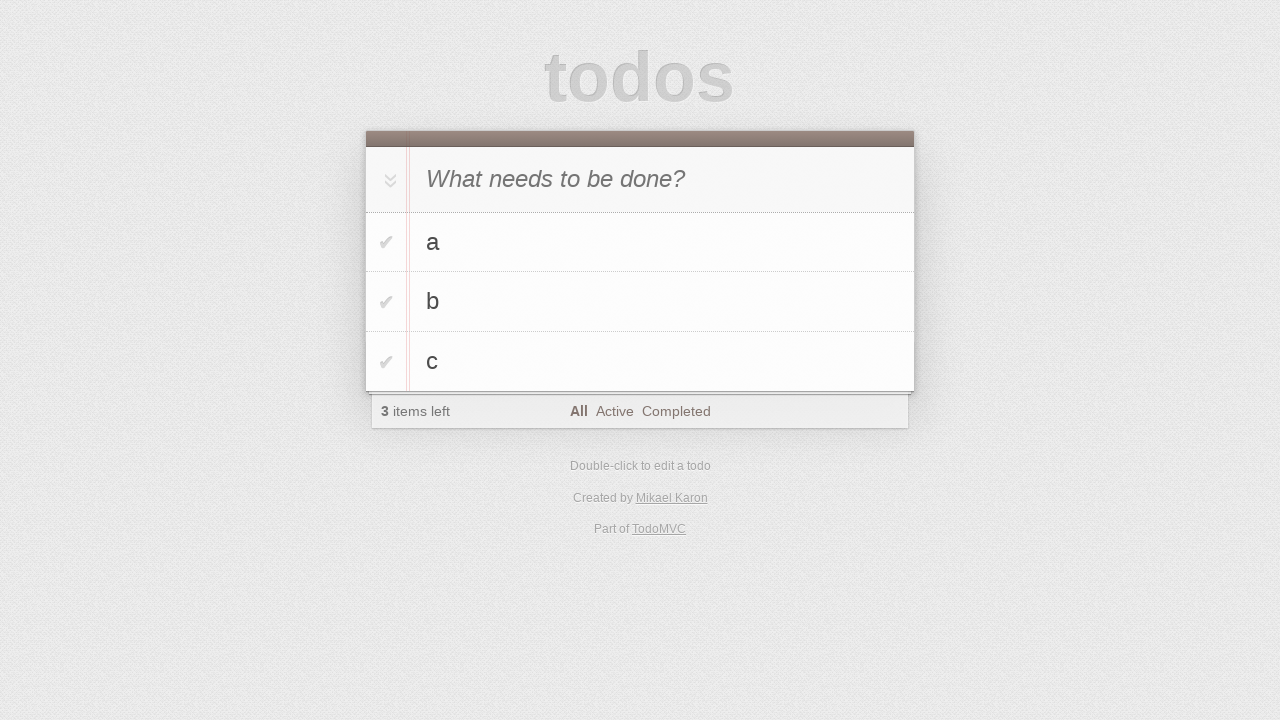

Double-clicked todo 'b' to enter edit mode at (640, 302) on #todo-list>li >> internal:has-text="b"i >> nth=0
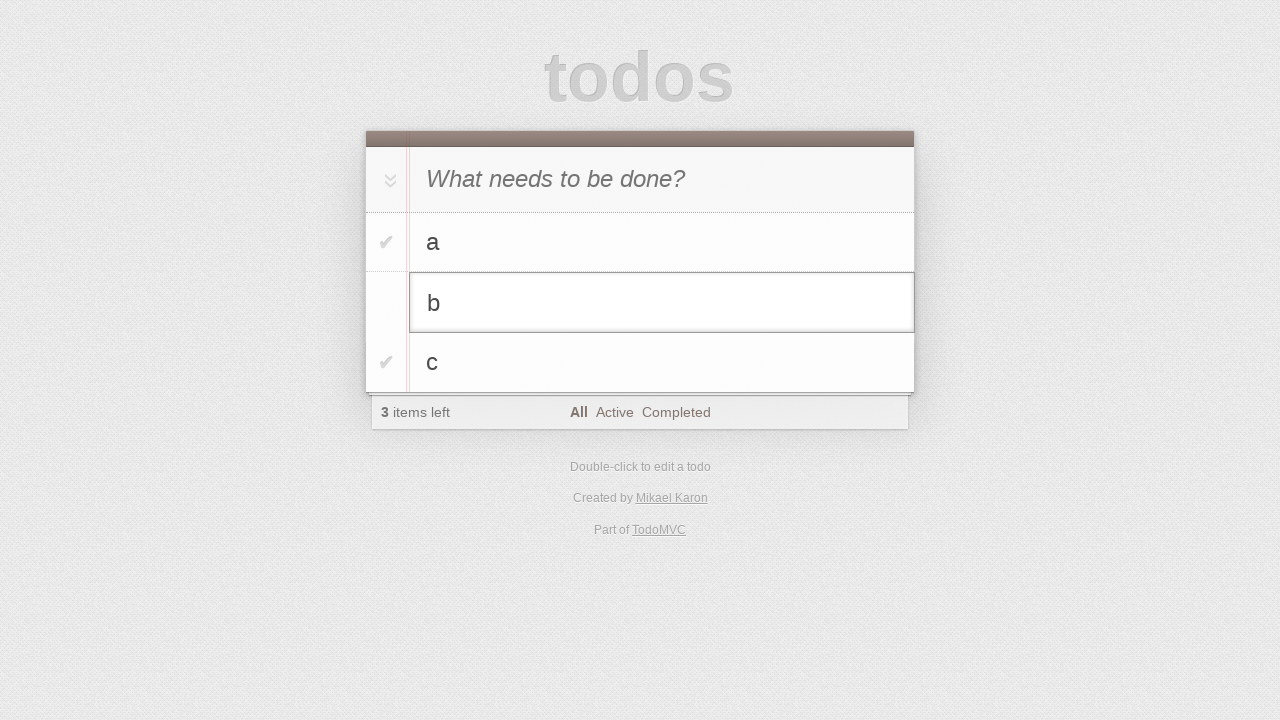

Located edit input field for todo 'b'
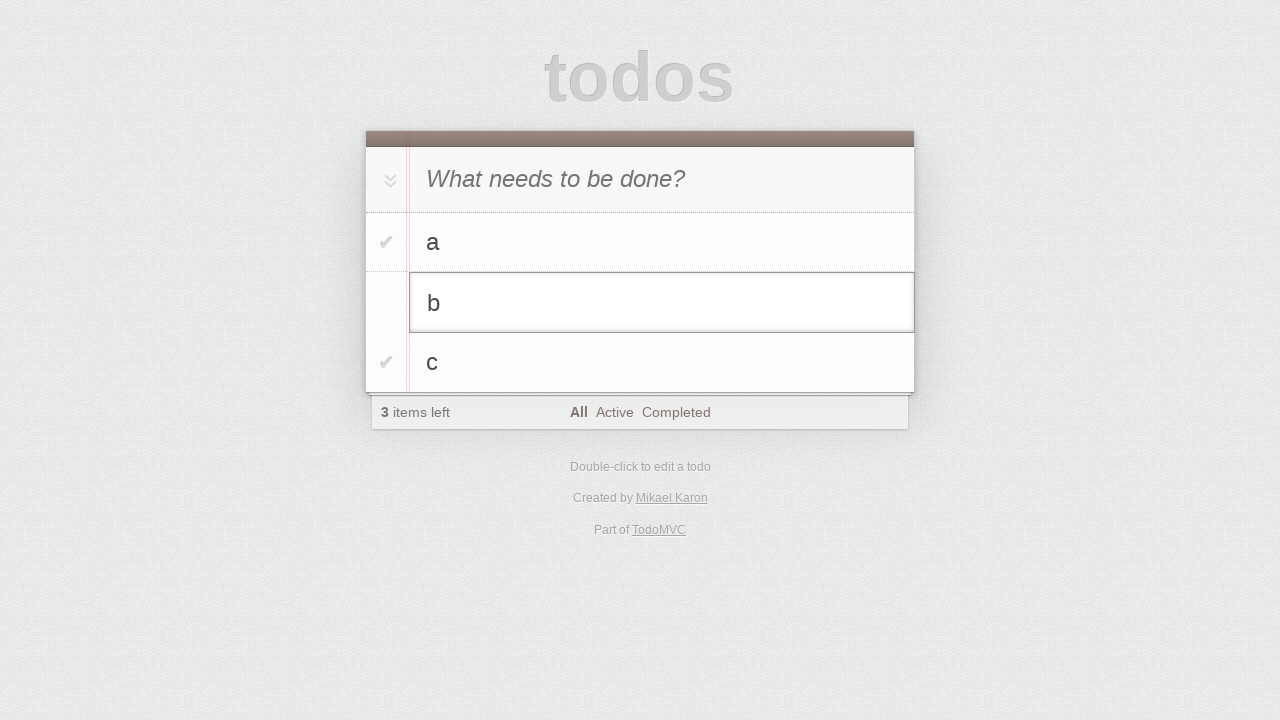

Filled edit field with 'b edited' on #todo-list>li.editing .edit
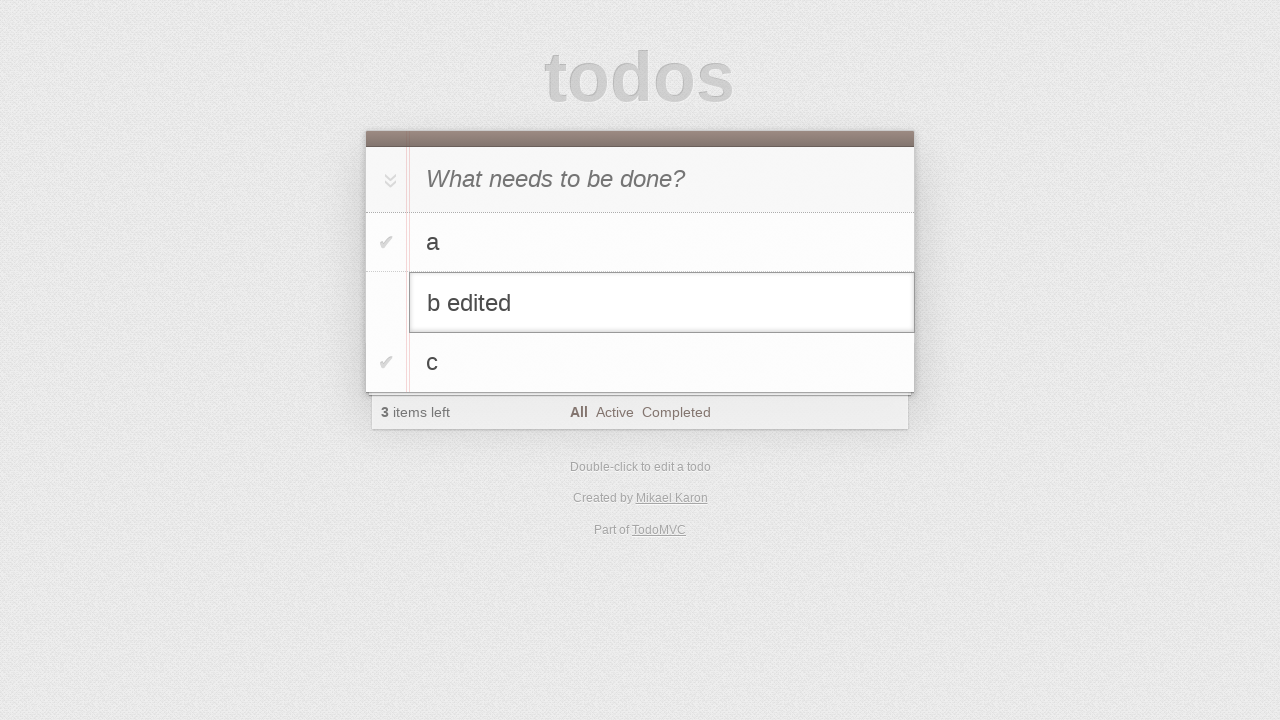

Pressed Enter to confirm edit of todo 'b' to 'b edited' on #todo-list>li.editing .edit
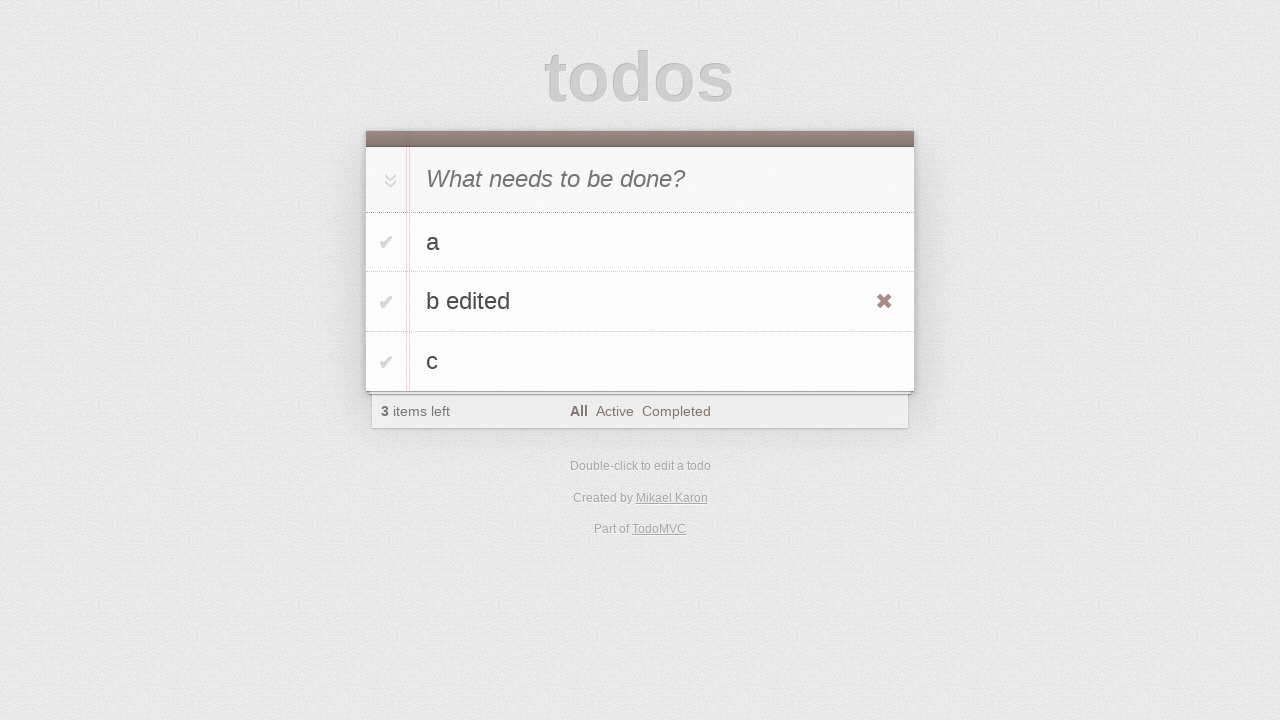

Clicked toggle checkbox to mark 'b edited' as completed at (386, 302) on #todo-list>li >> internal:has-text="b edited"i >> .toggle
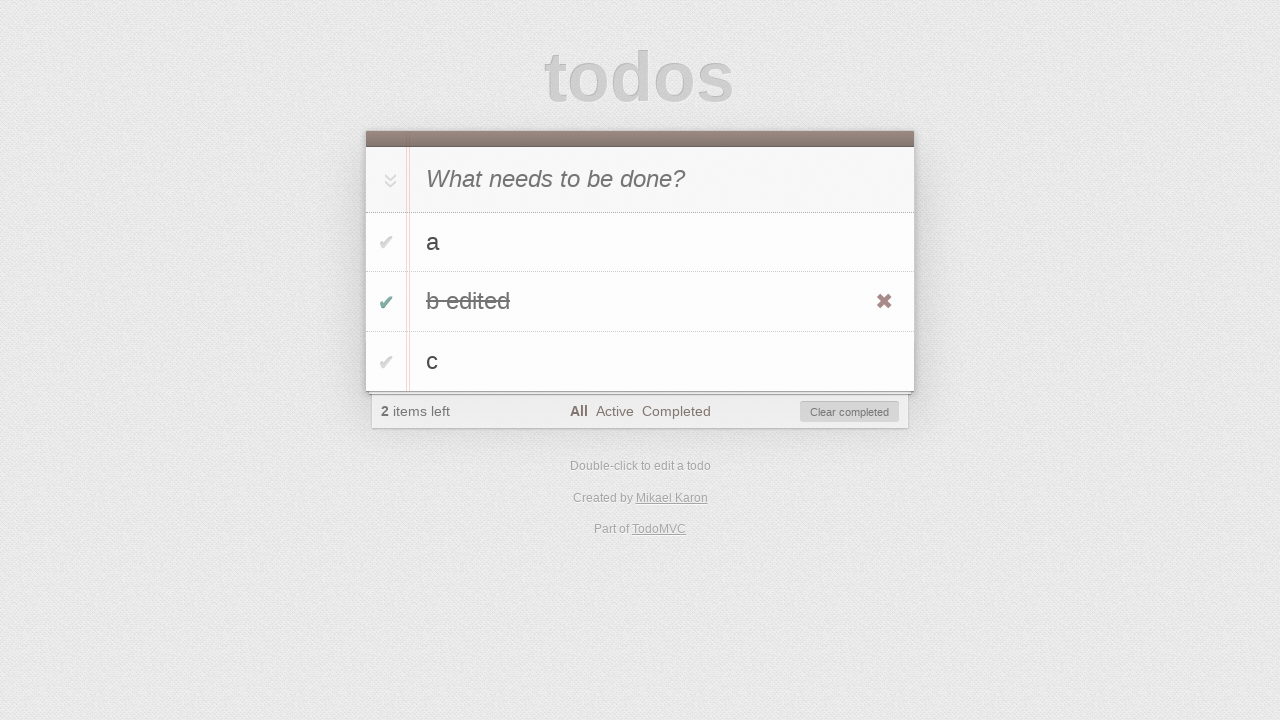

Clicked clear-completed button to remove completed todos at (850, 412) on #clear-completed
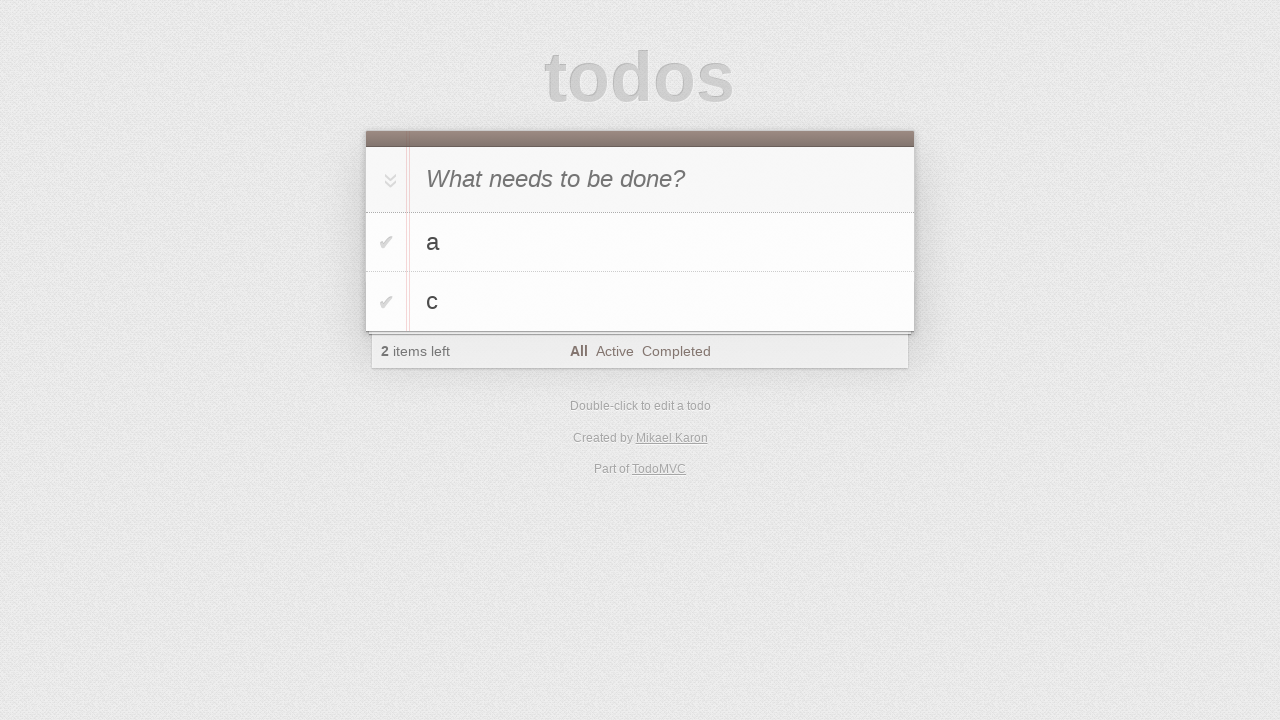

Located todo item 'c'
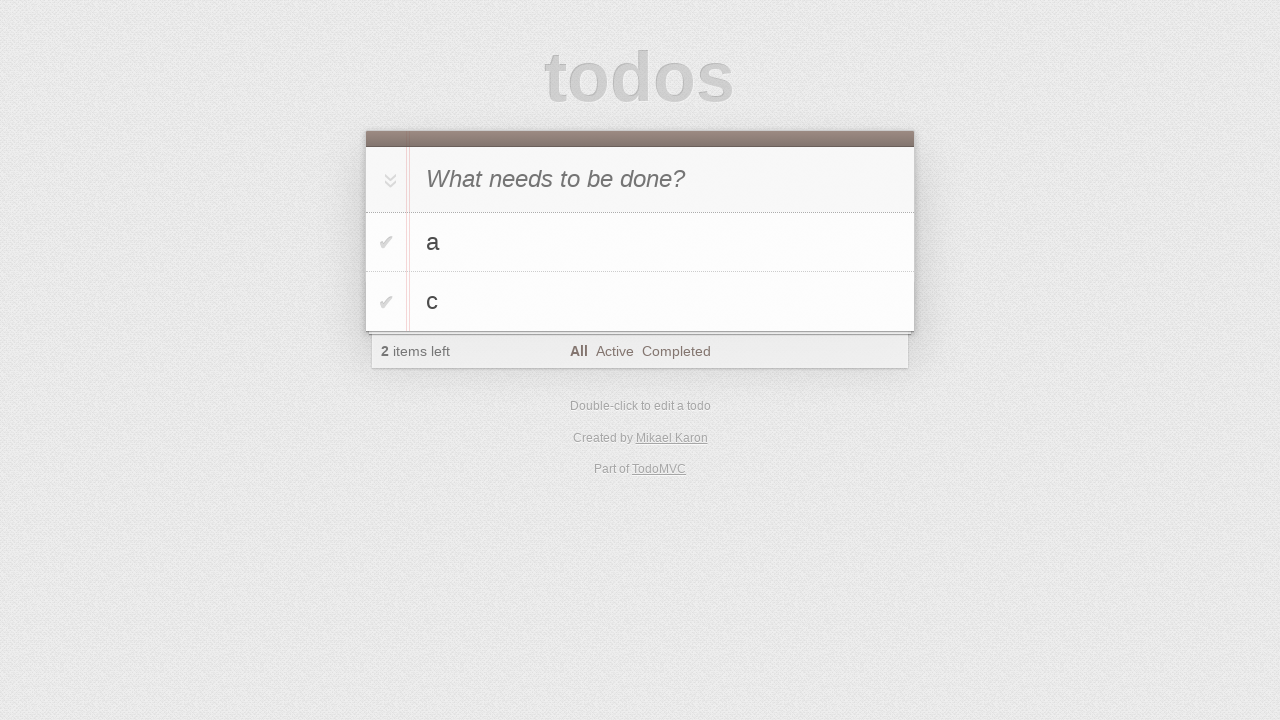

Double-clicked todo 'c' to enter edit mode at (640, 302) on #todo-list>li >> internal:has-text="c"i
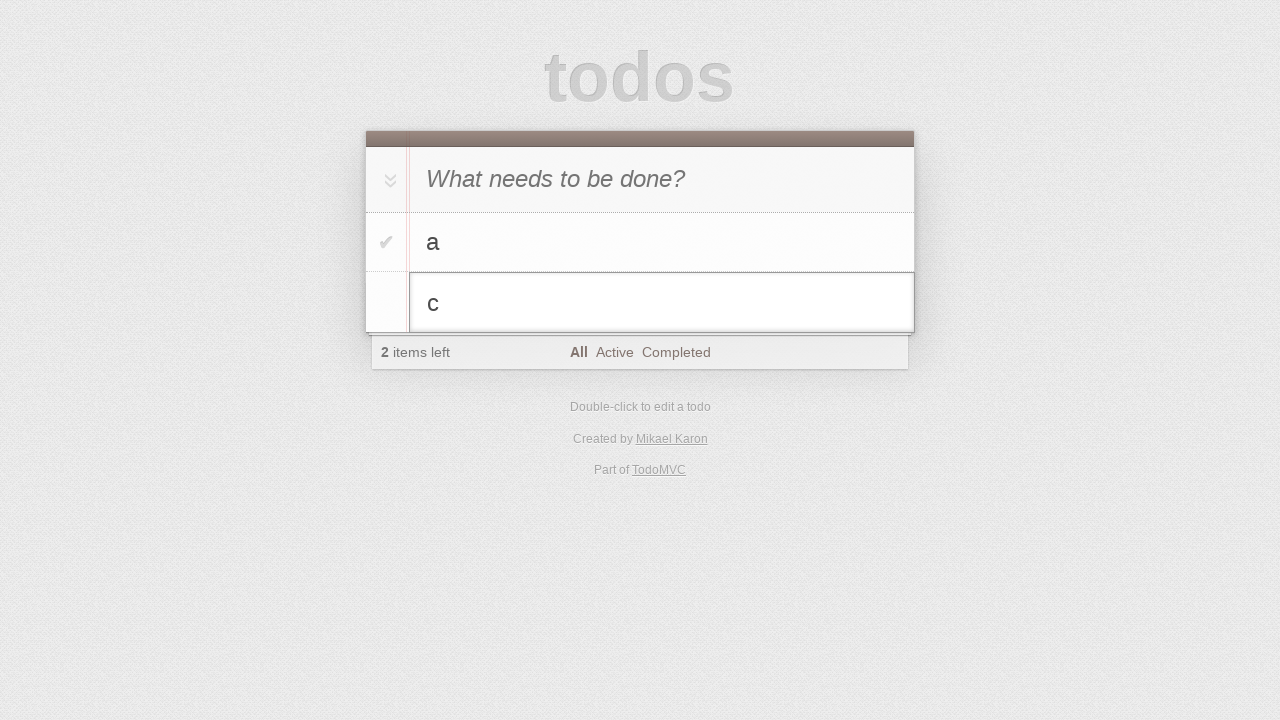

Located edit input field for todo 'c'
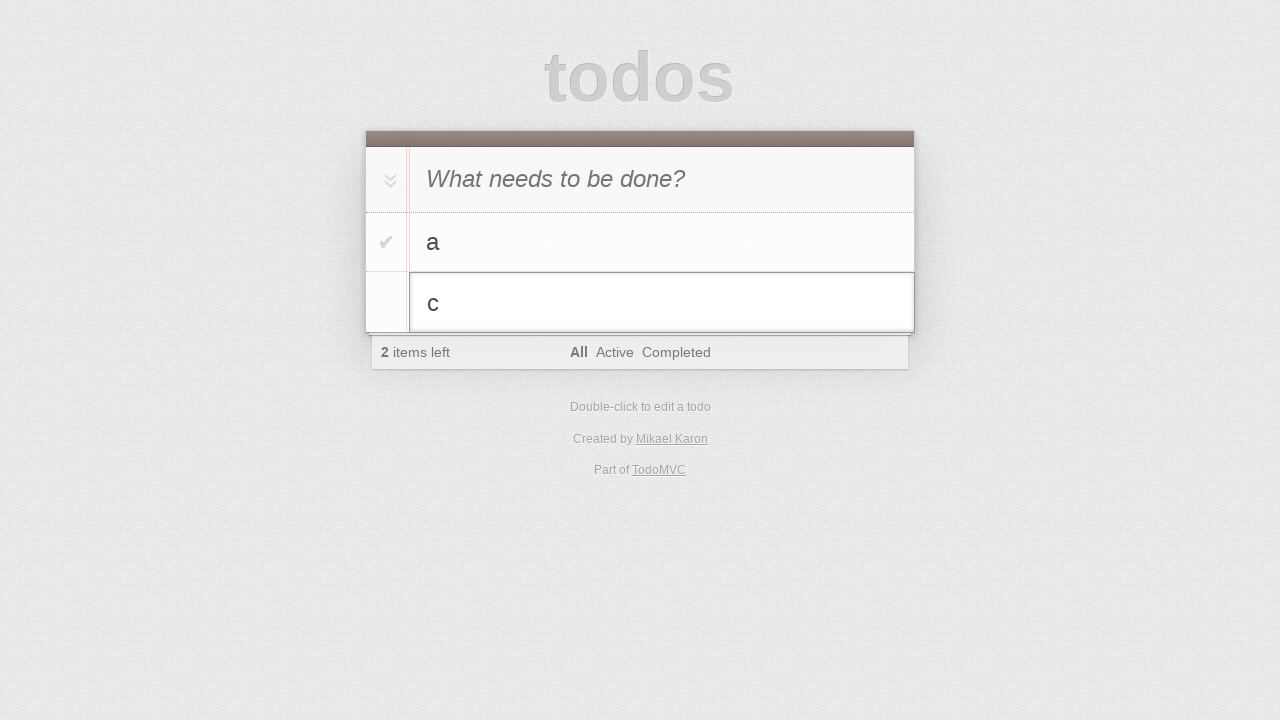

Filled edit field with 'c to be canceled' on #todo-list>li.editing .edit
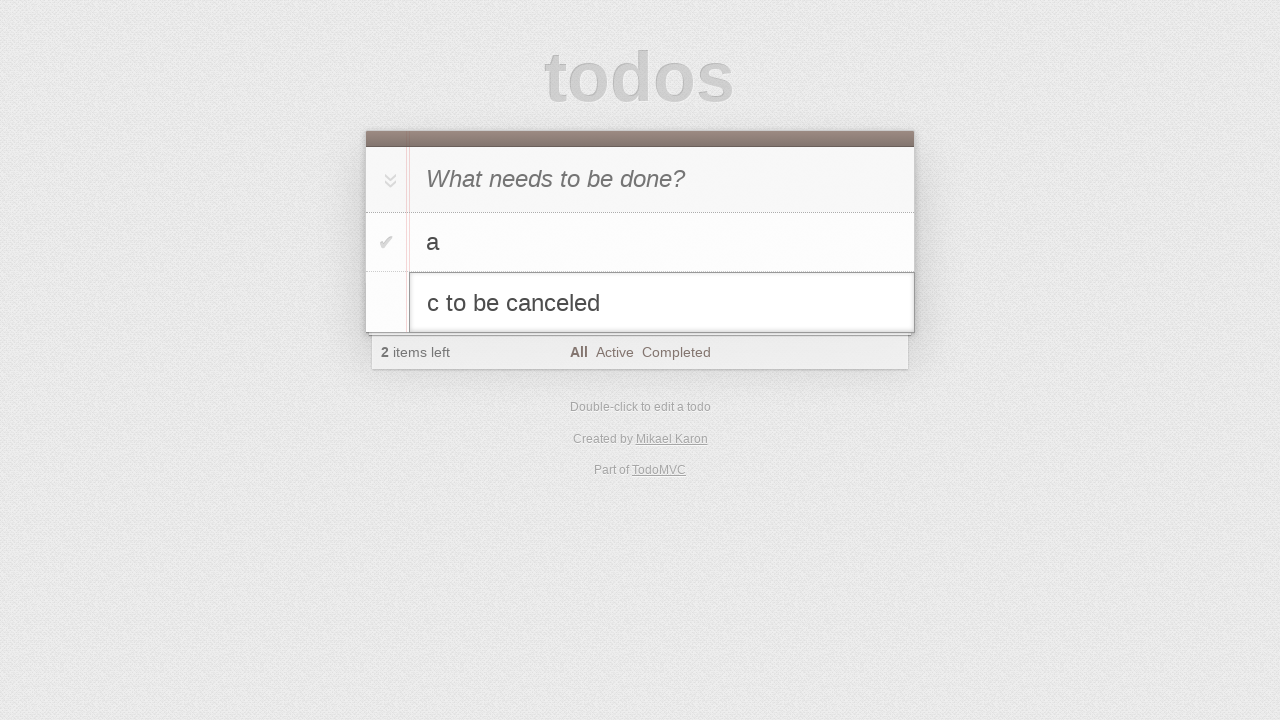

Pressed Escape to cancel edit of todo 'c' on #todo-list>li.editing .edit
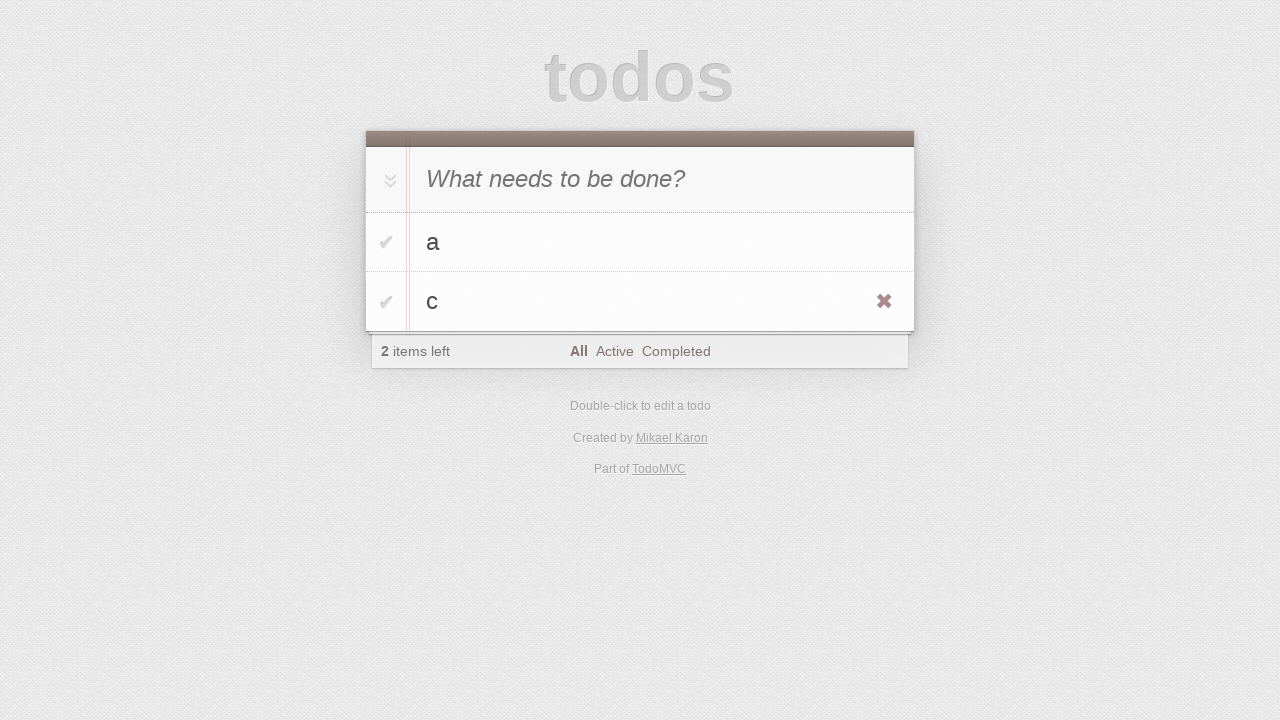

Located todo item 'c' again for deletion
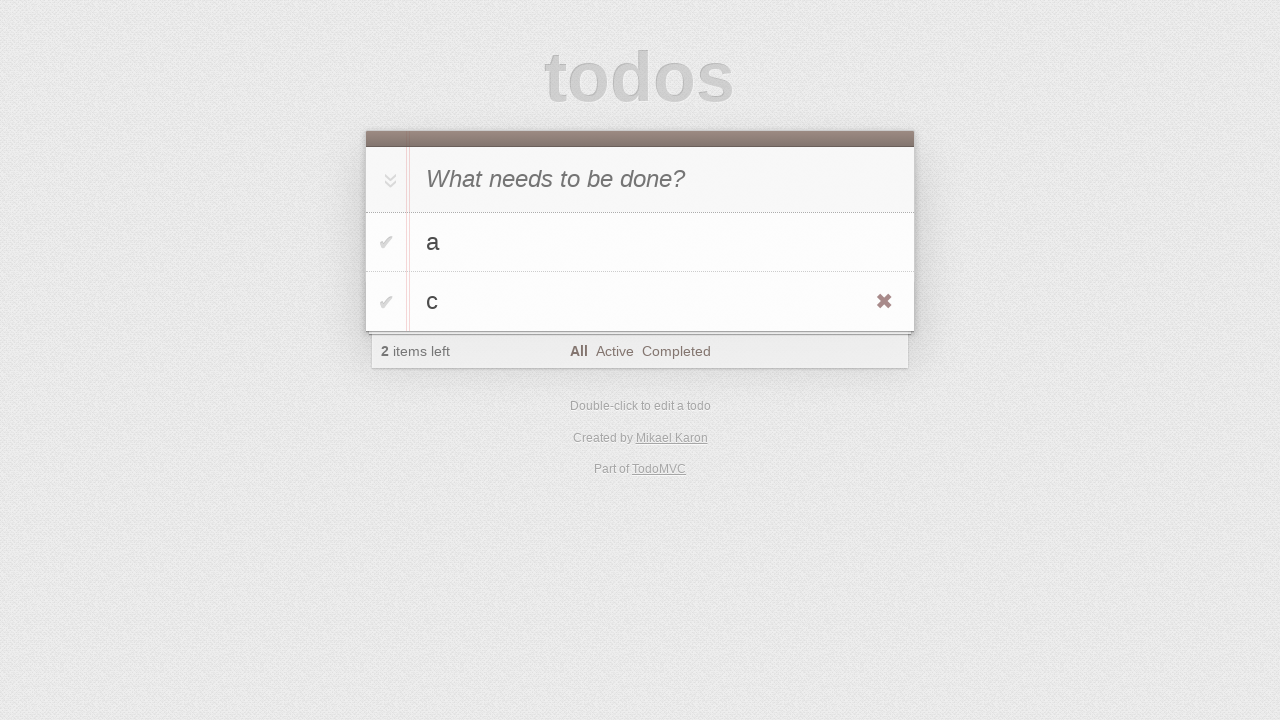

Hovered over todo 'c' to reveal destroy button at (640, 302) on #todo-list>li >> internal:has-text="c"i
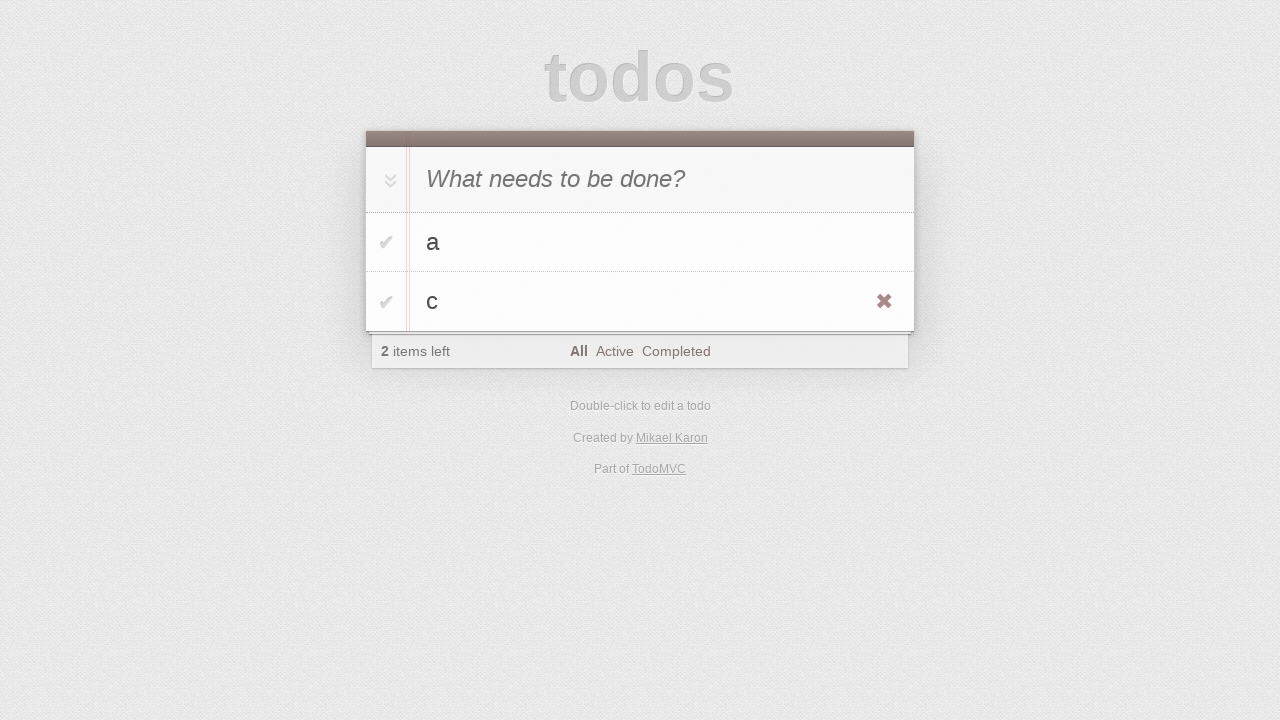

Clicked destroy button to delete todo 'c' at (884, 302) on #todo-list>li >> internal:has-text="c"i >> .destroy
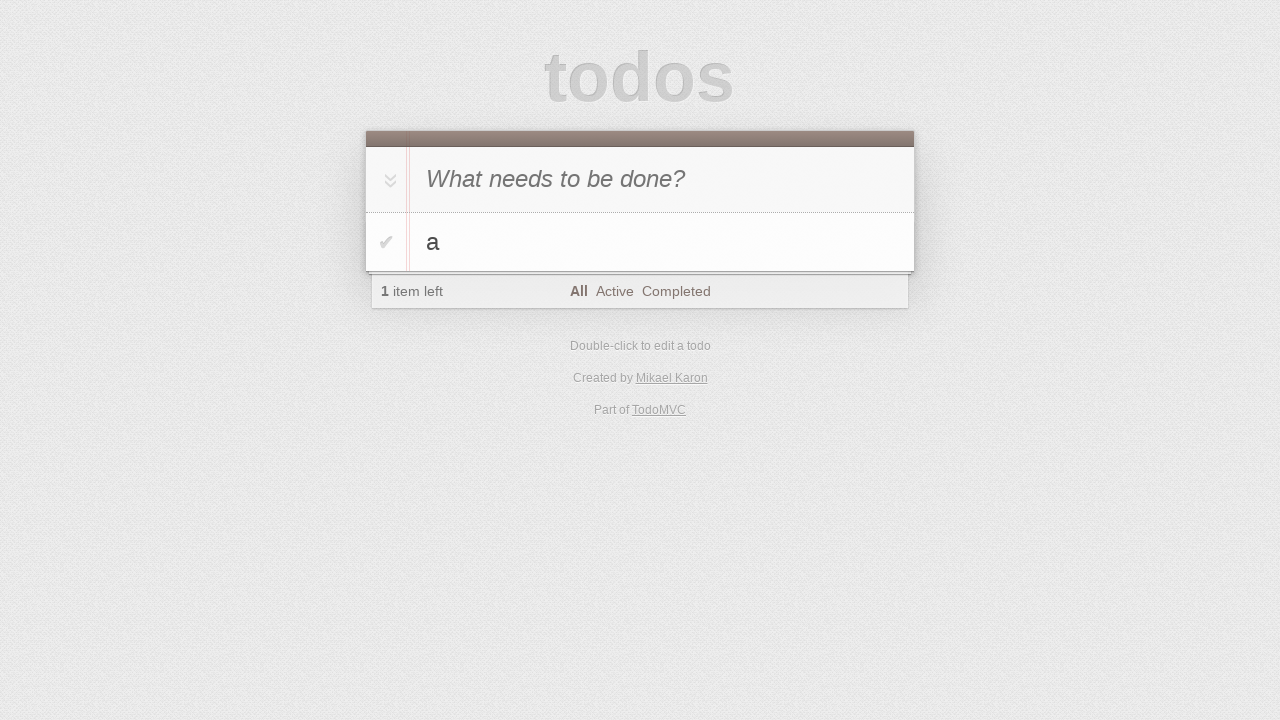

Verified final todo list with only 'a' remaining
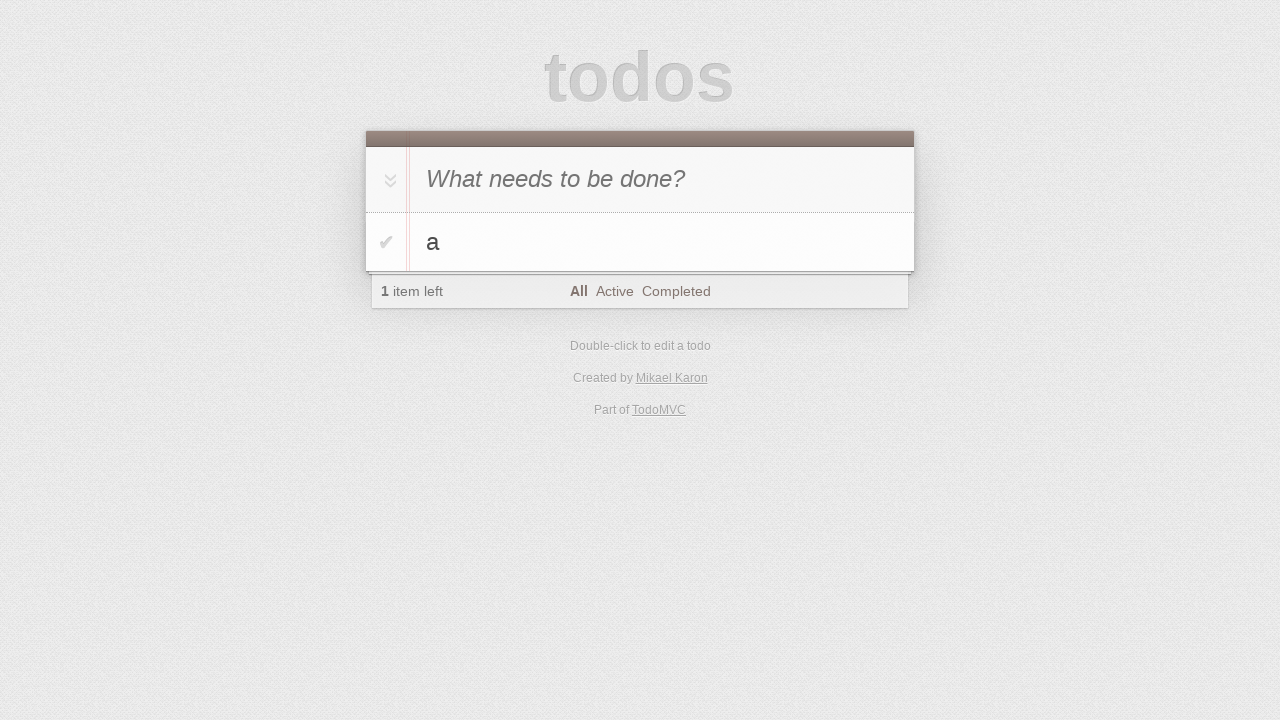

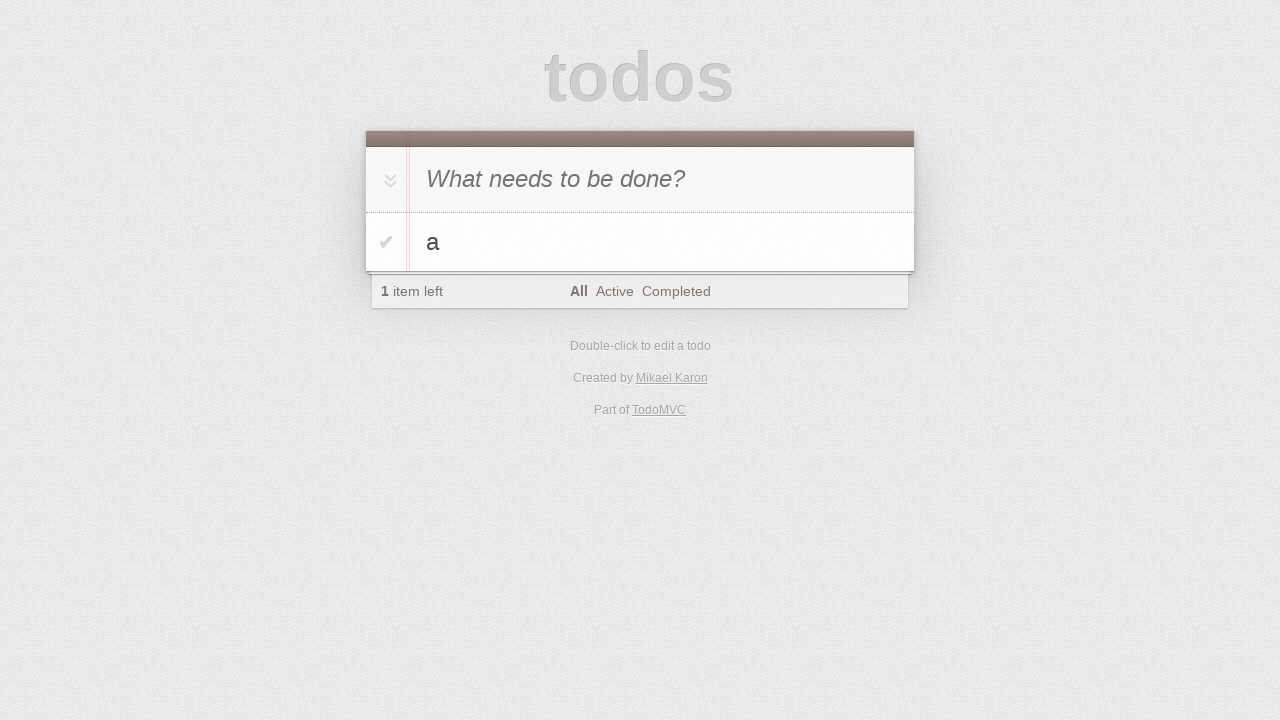